Tests checkbox functionality by clicking a single checkbox by ID, then finding multiple checkboxes and clicking the one with value "Option-2"

Starting URL: http://syntaxprojects.com/basic-checkbox-demo.php

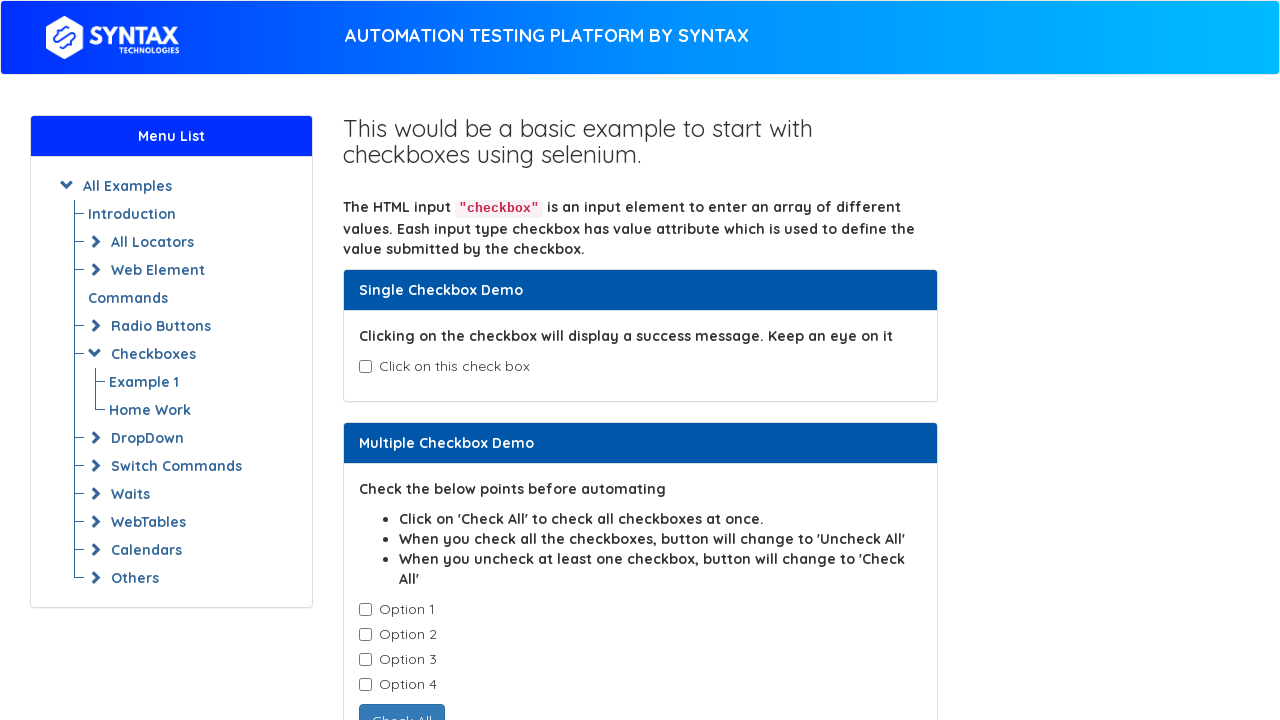

Clicked age checkbox by ID 'isAgeSelected' at (365, 367) on #isAgeSelected
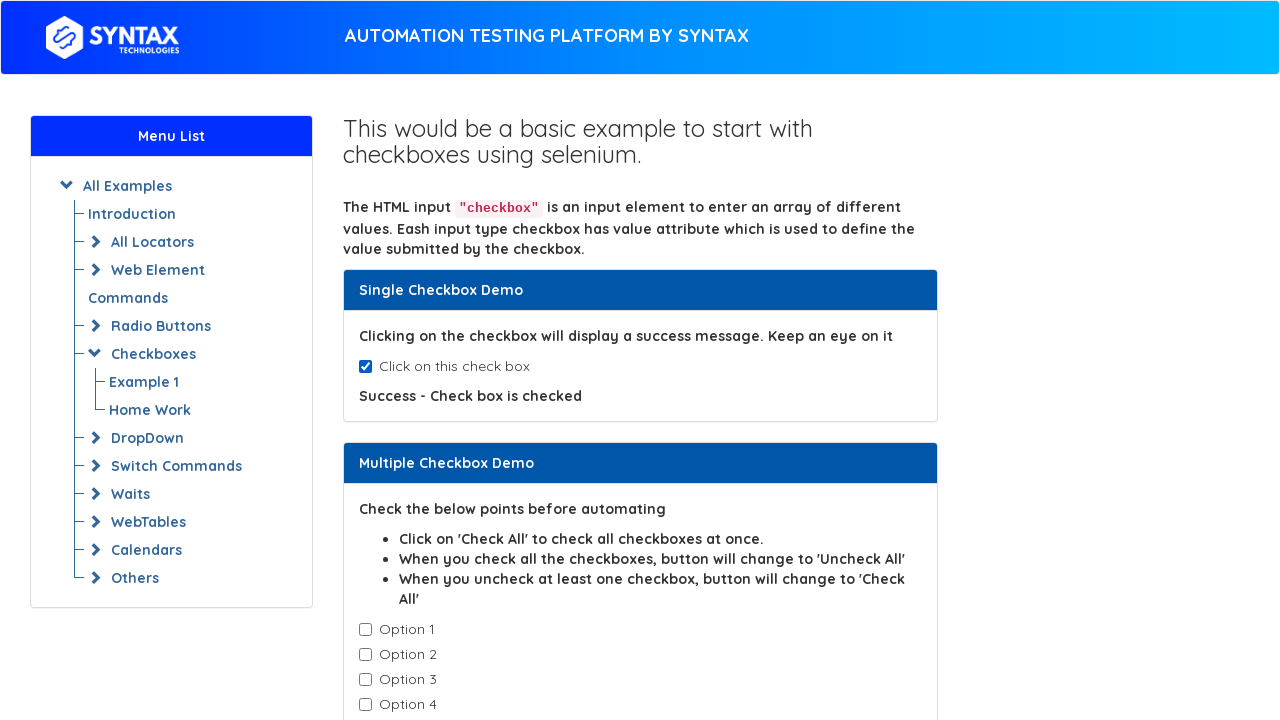

Located all checkboxes with class 'cb1-element'
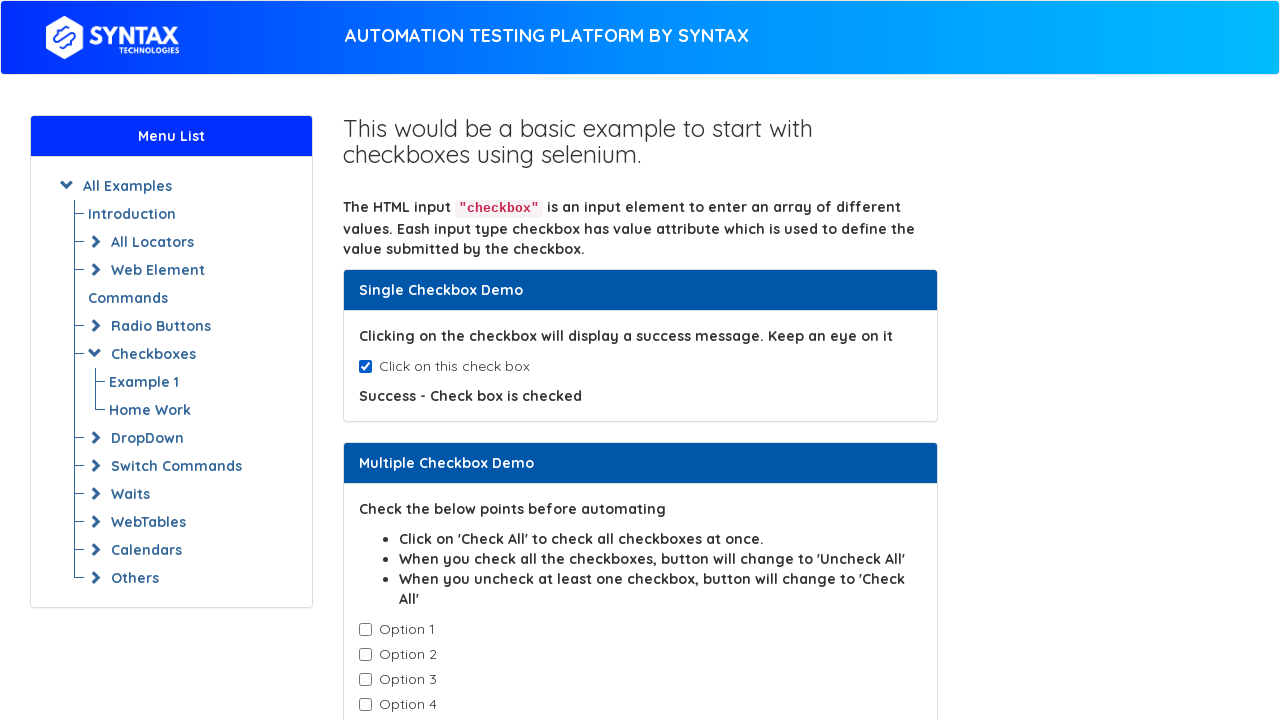

Found 4 checkbox(es) with class 'cb1-element'
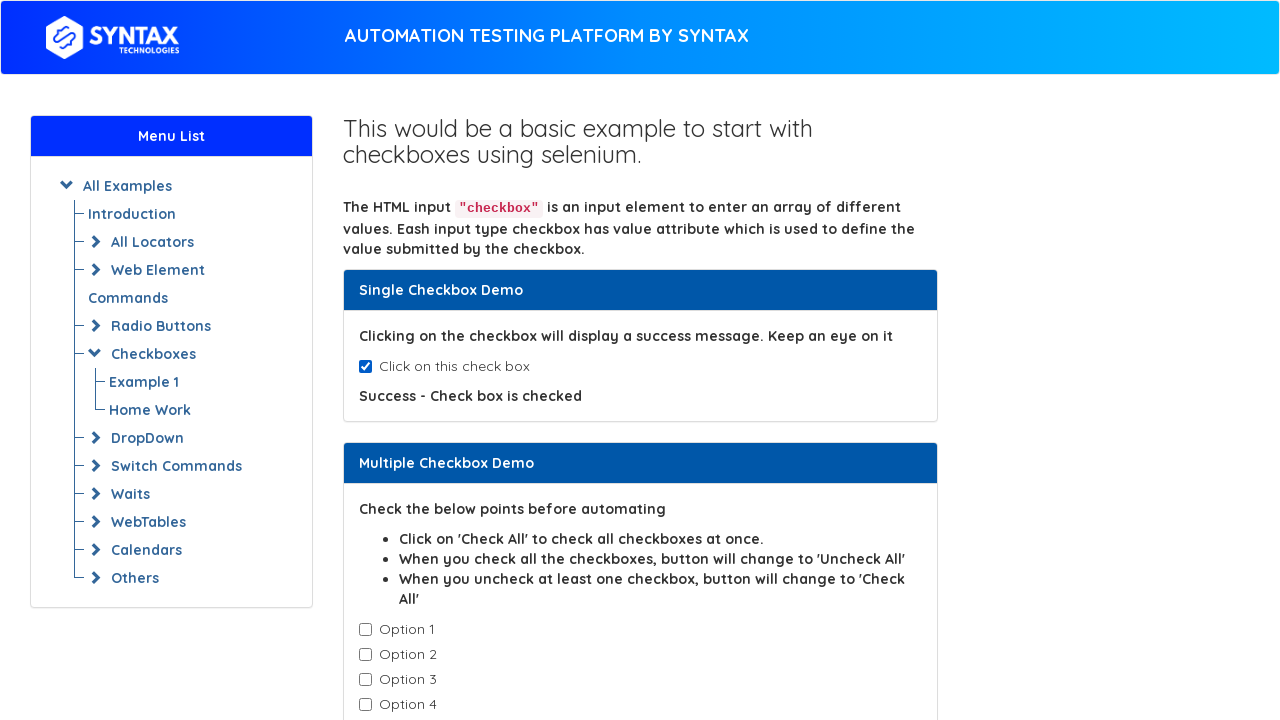

Retrieved checkbox at index 0
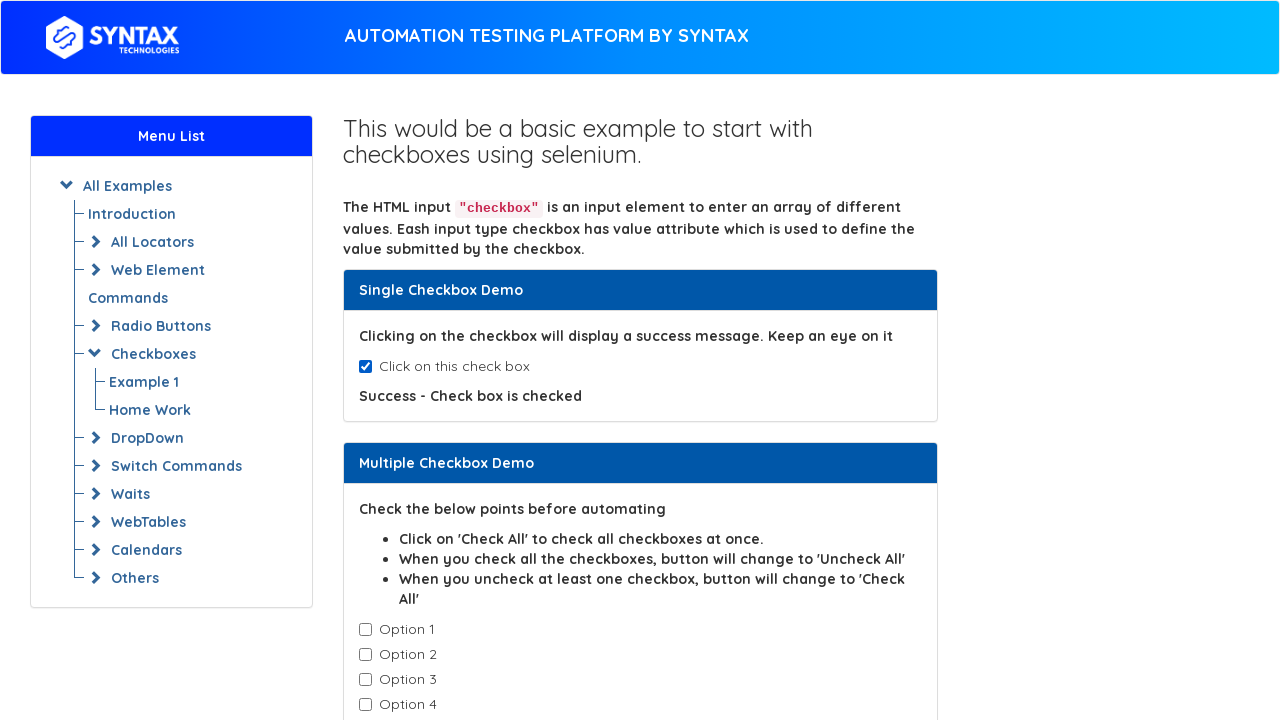

Retrieved value attribute: 'Option-1'
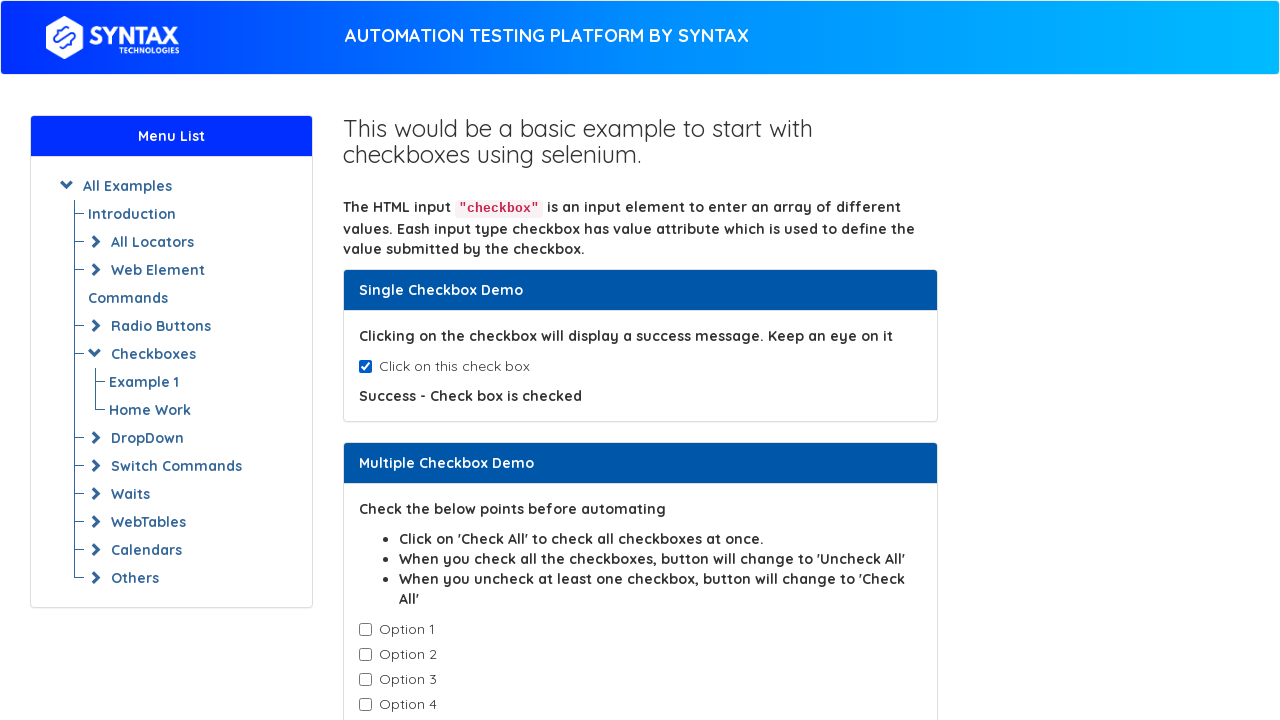

Retrieved checkbox at index 1
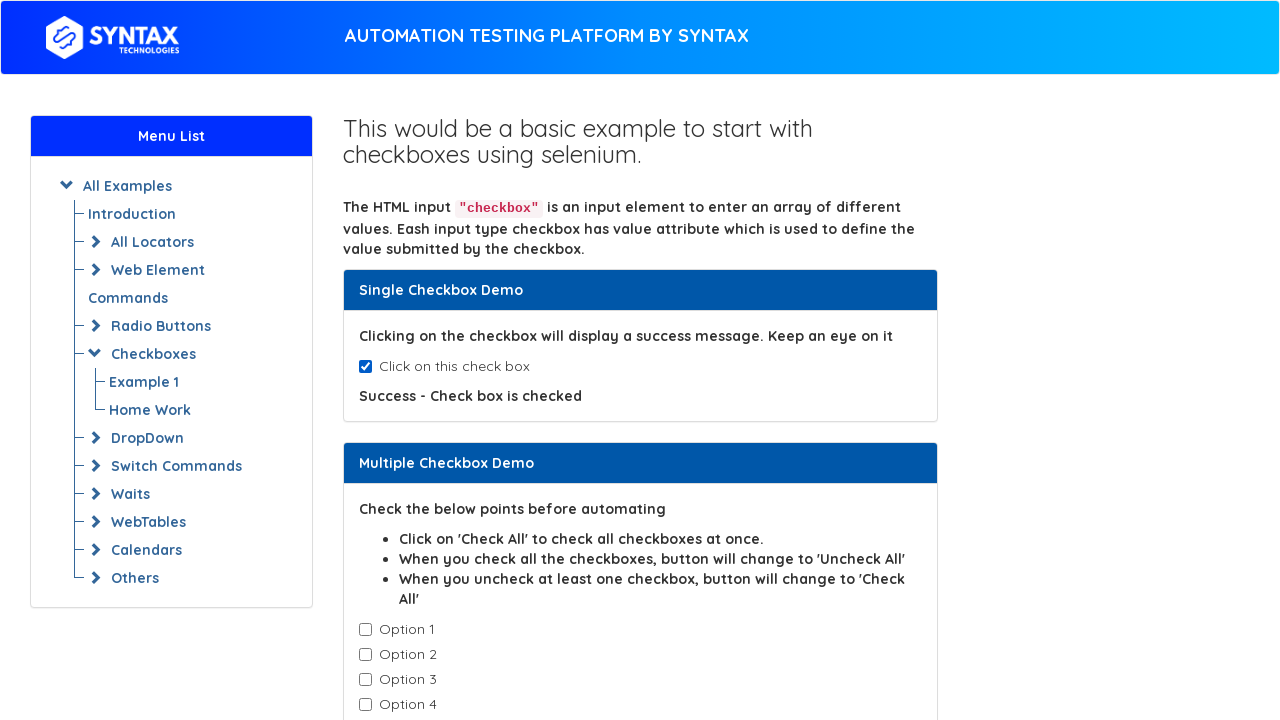

Retrieved value attribute: 'Option-2'
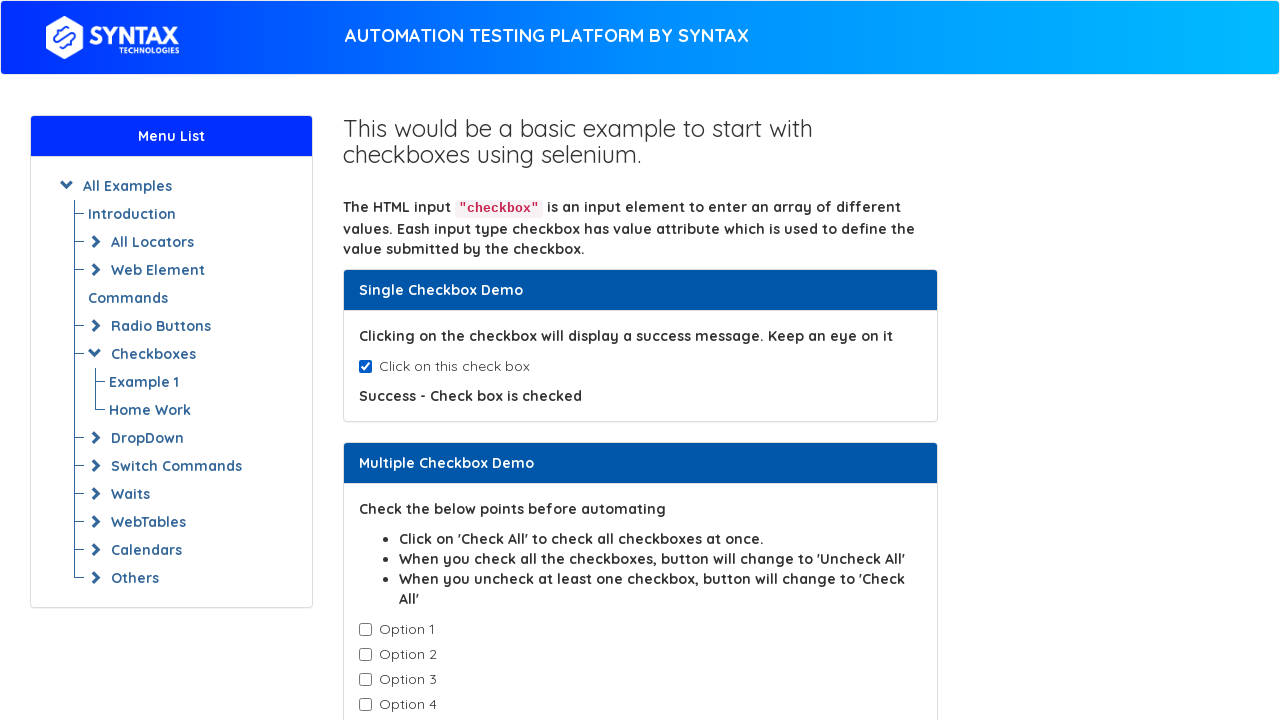

Clicked checkbox with value 'Option-2' at (365, 655) on input.cb1-element >> nth=1
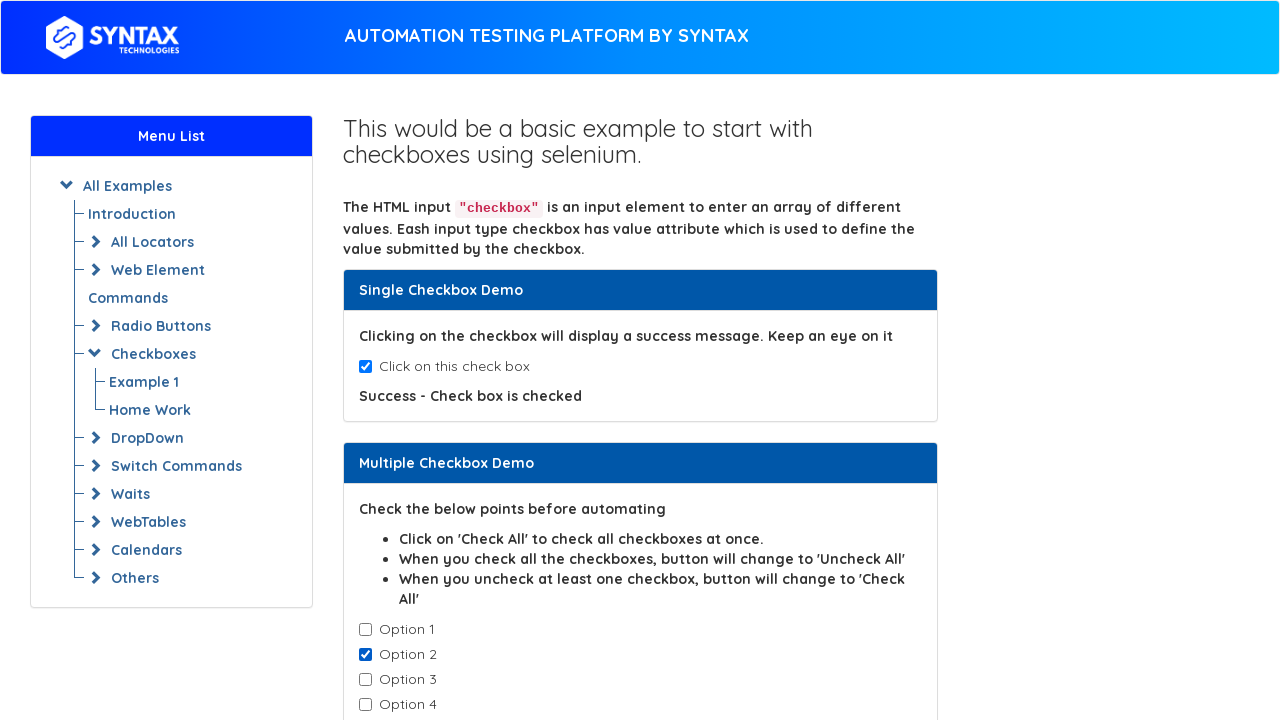

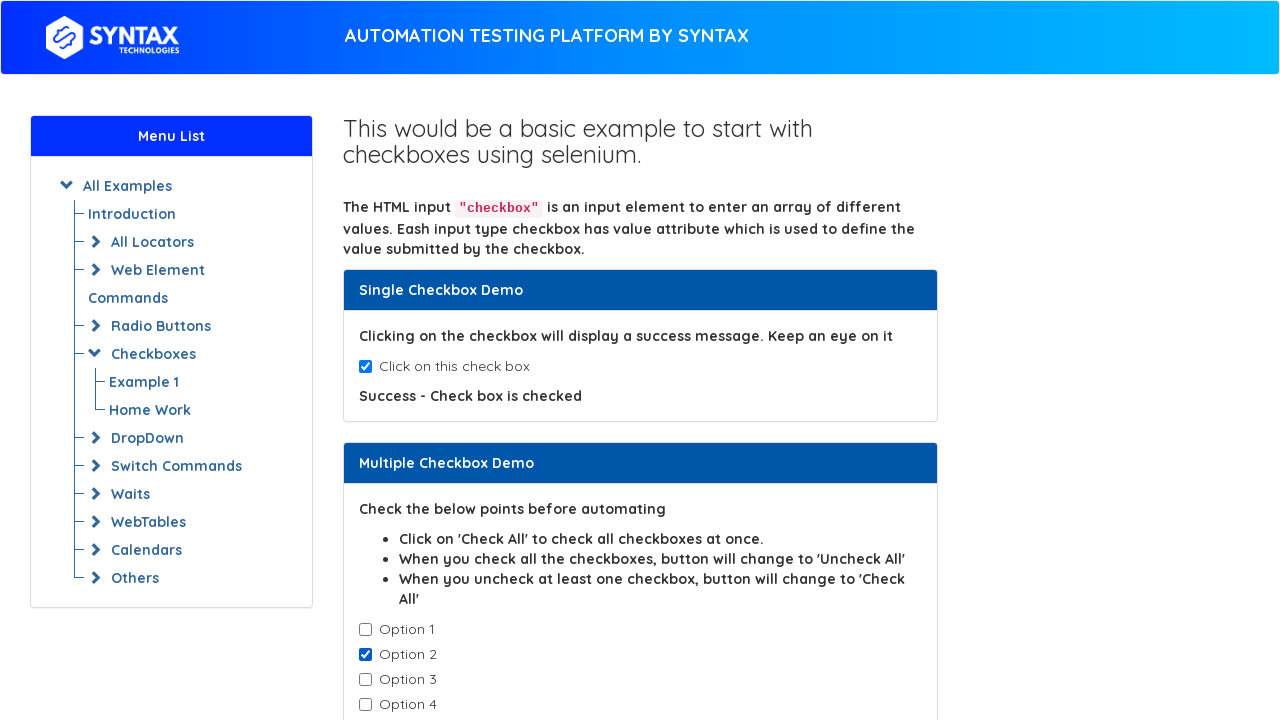